Tests click and hold functionality to select multiple consecutive items (1-4) in a selectable list

Starting URL: https://automationfc.github.io/jquery-selectable/

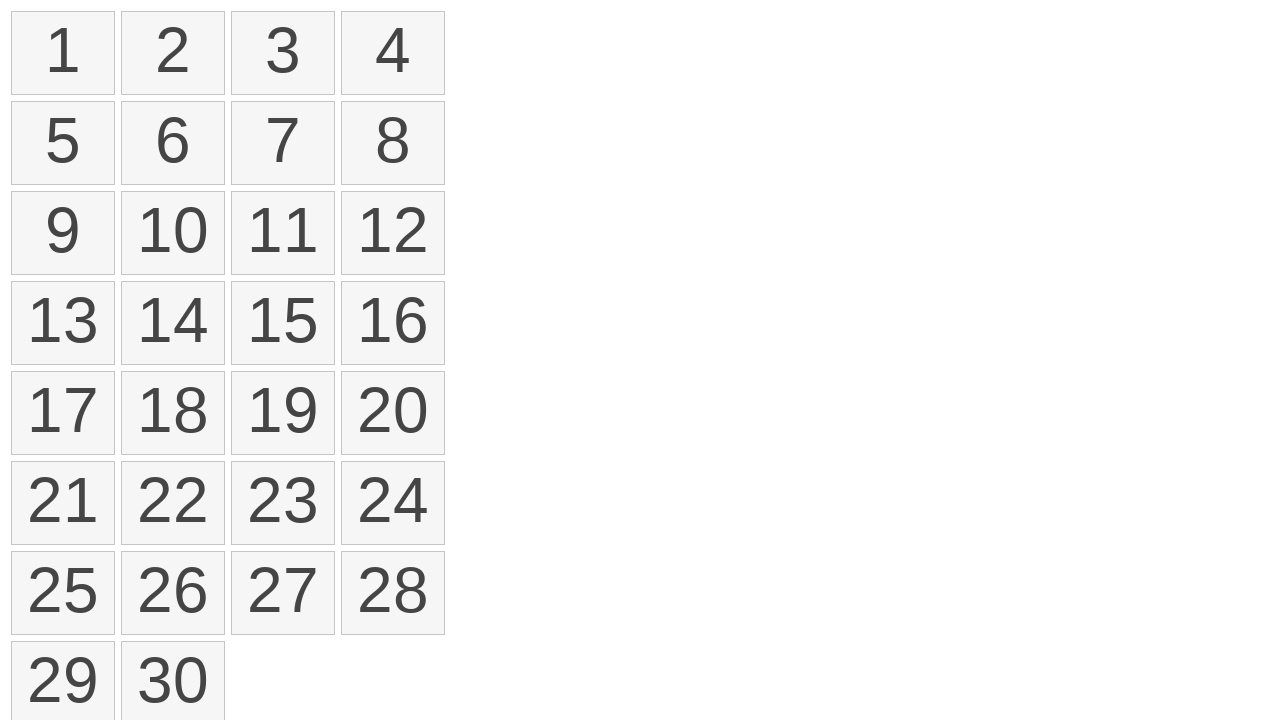

Located source and target elements (items 1 and 4)
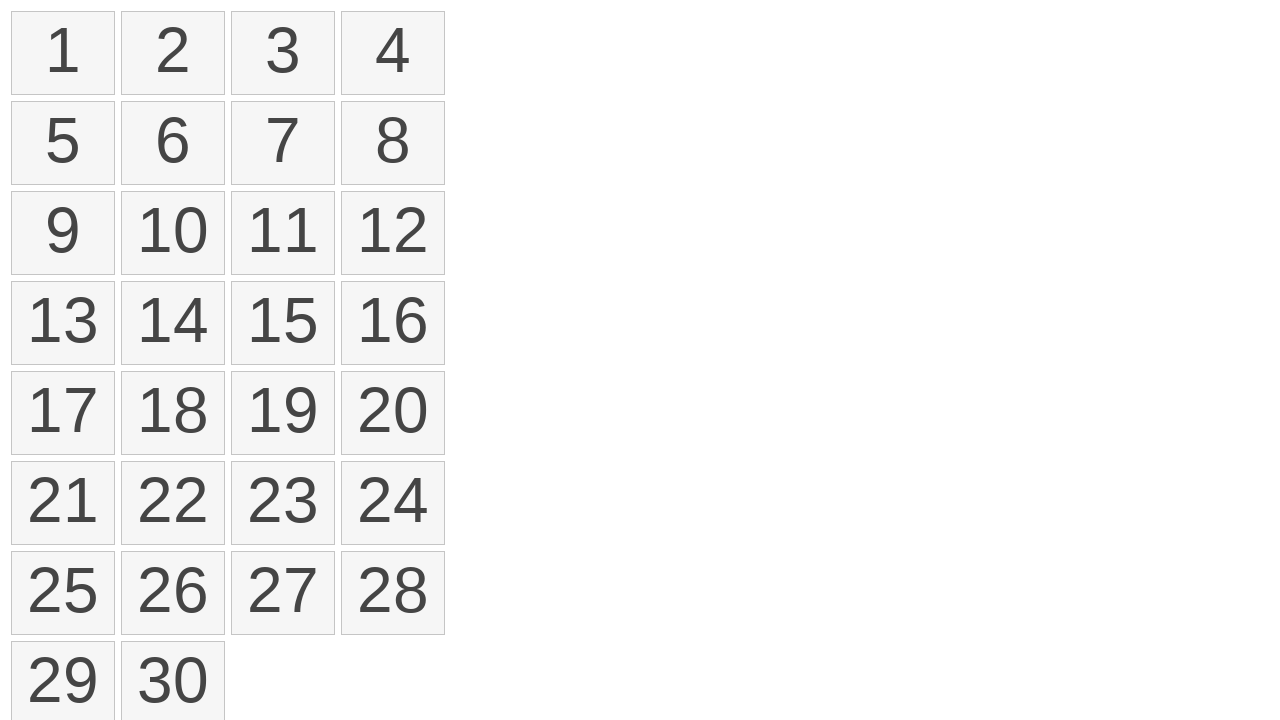

Retrieved bounding boxes for items 1 and 4
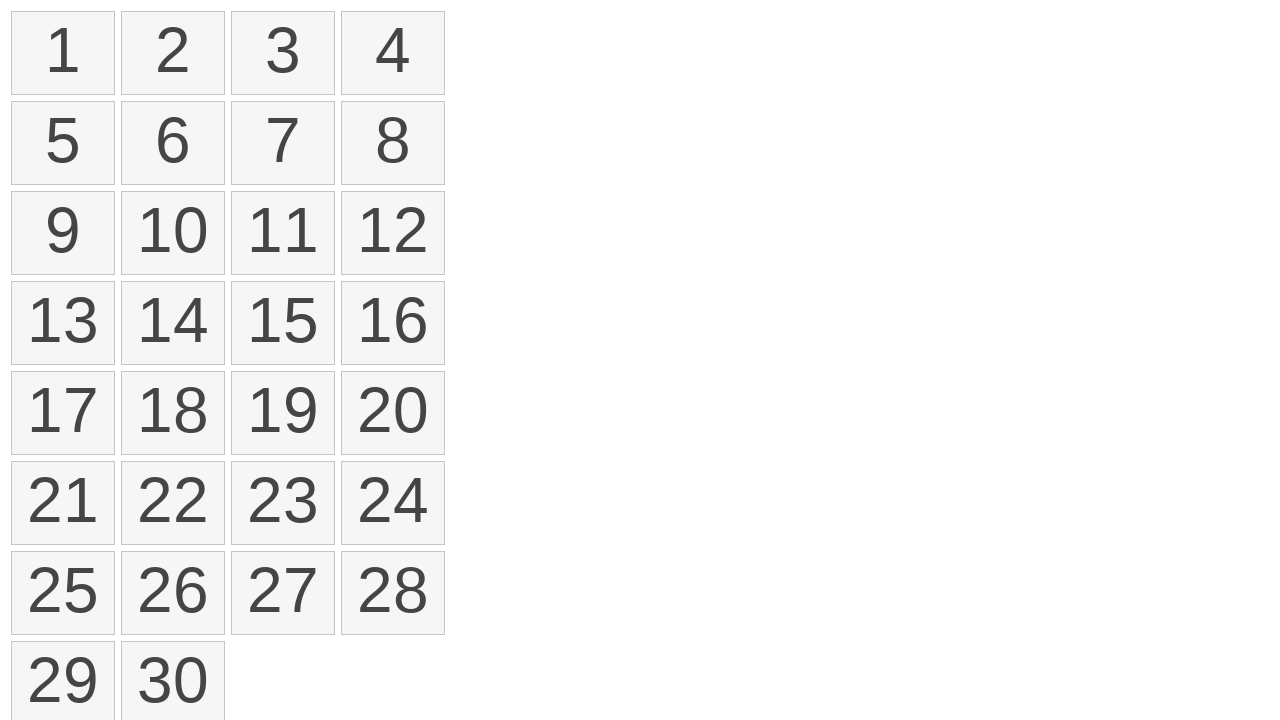

Moved mouse to center of item 1 at (63, 53)
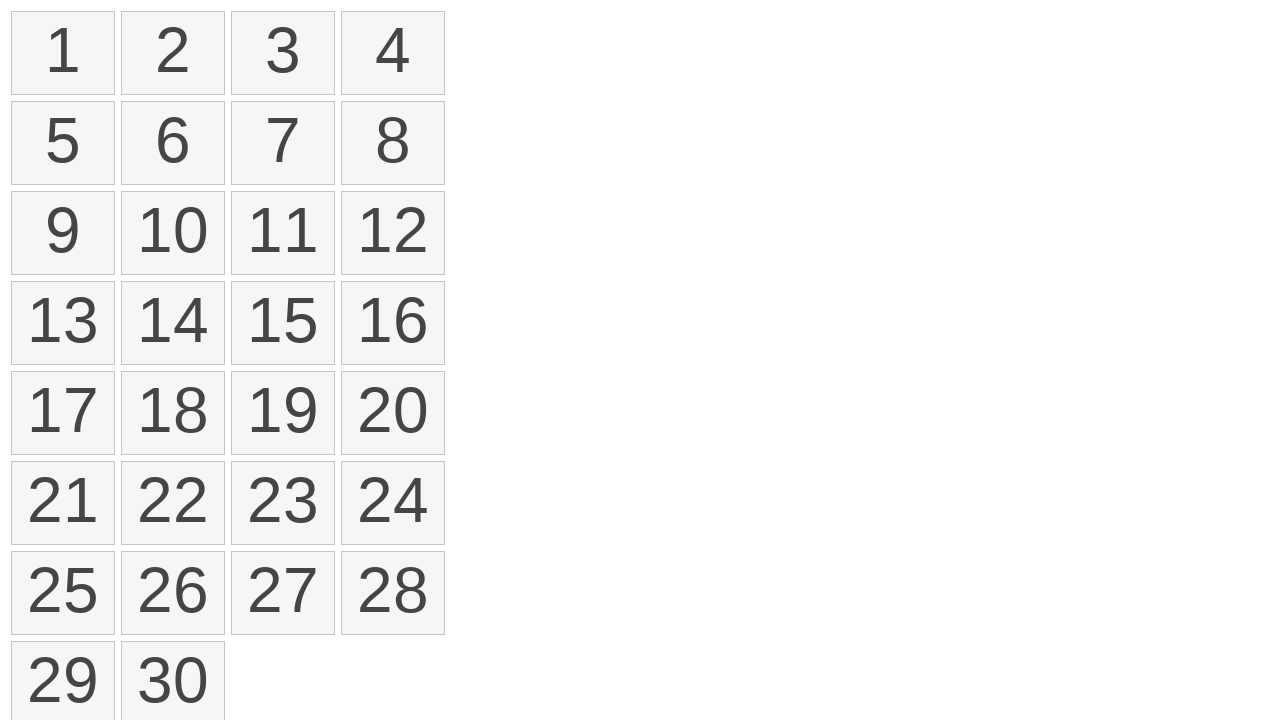

Pressed mouse button down on item 1 at (63, 53)
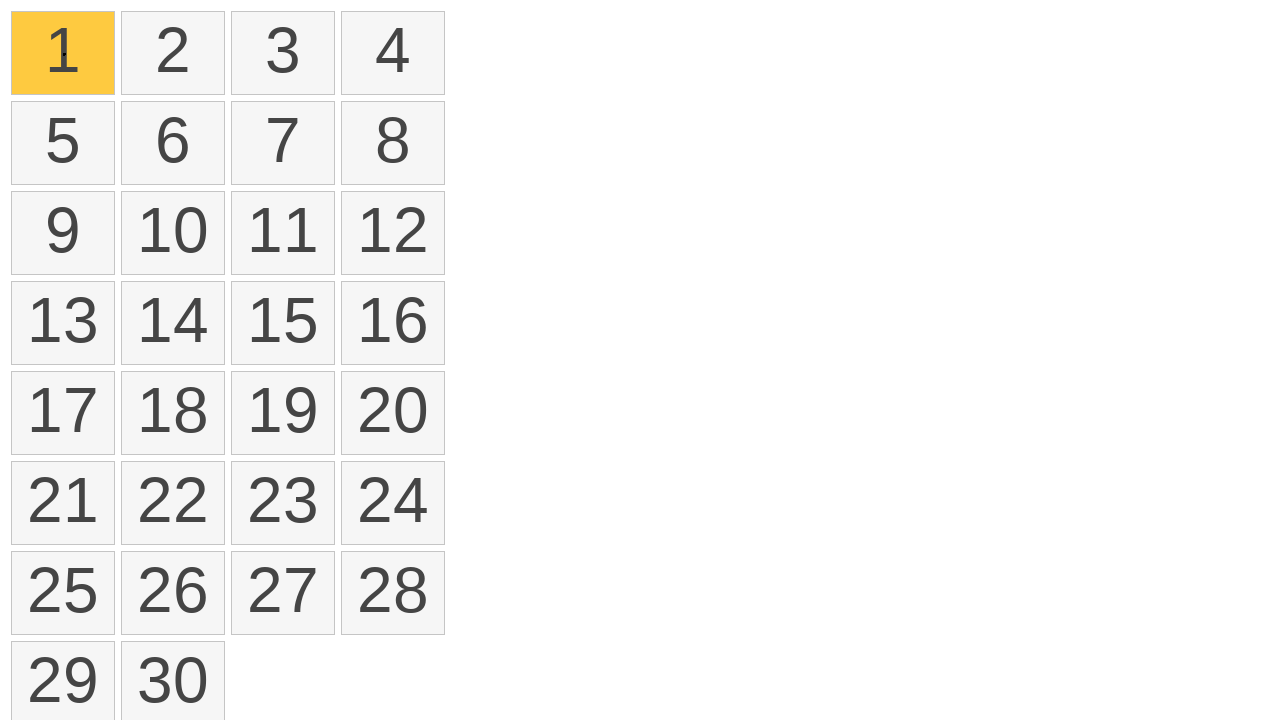

Dragged mouse to center of item 4 while holding button at (393, 53)
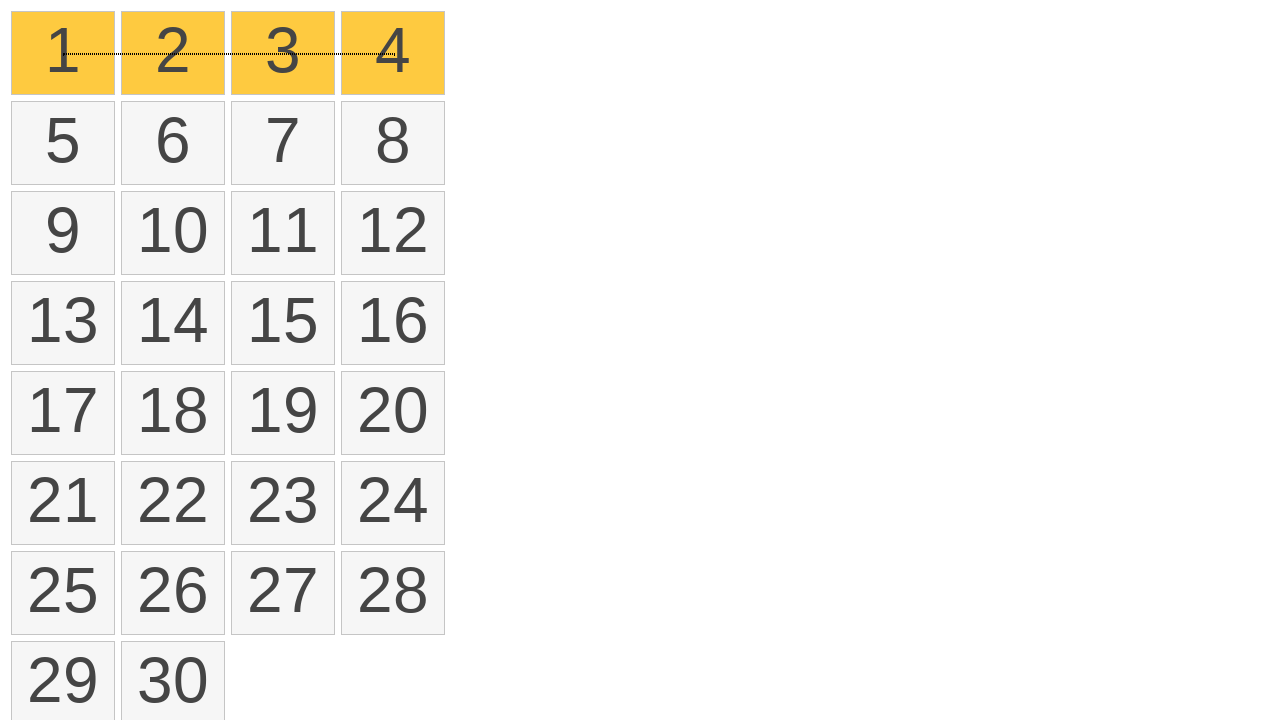

Released mouse button to complete drag selection at (393, 53)
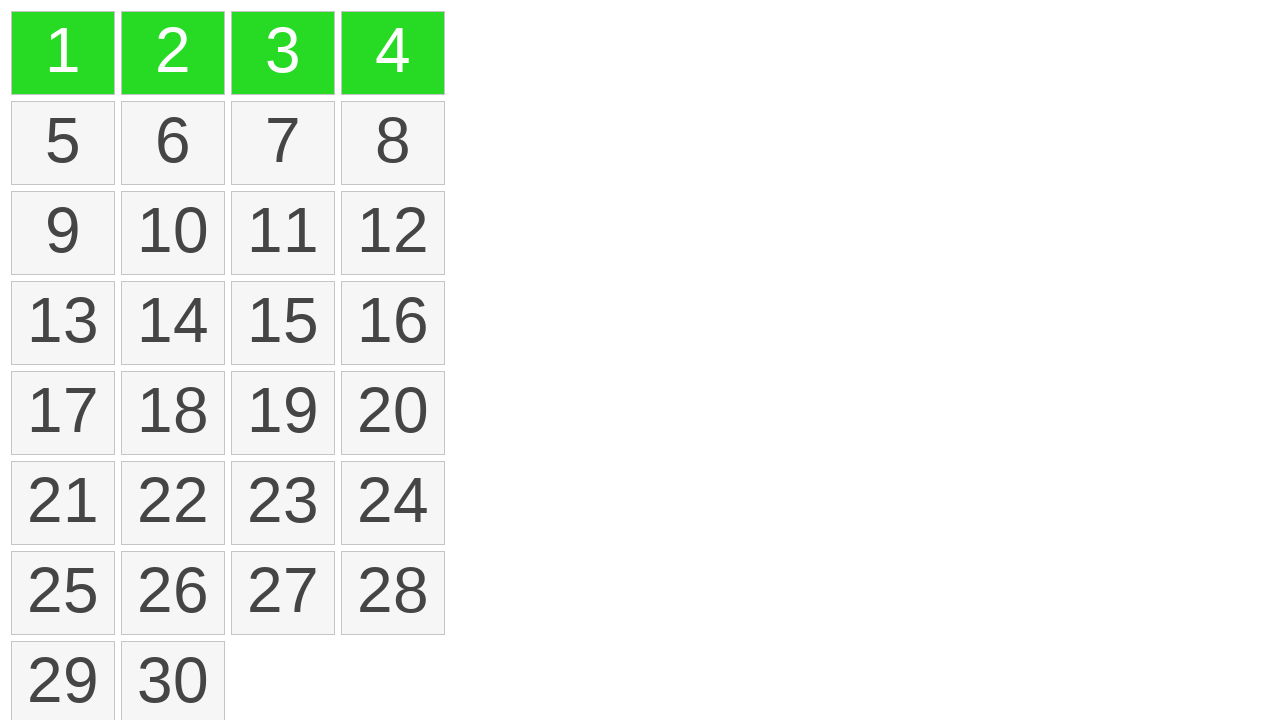

Verified that 4 or more items are selected
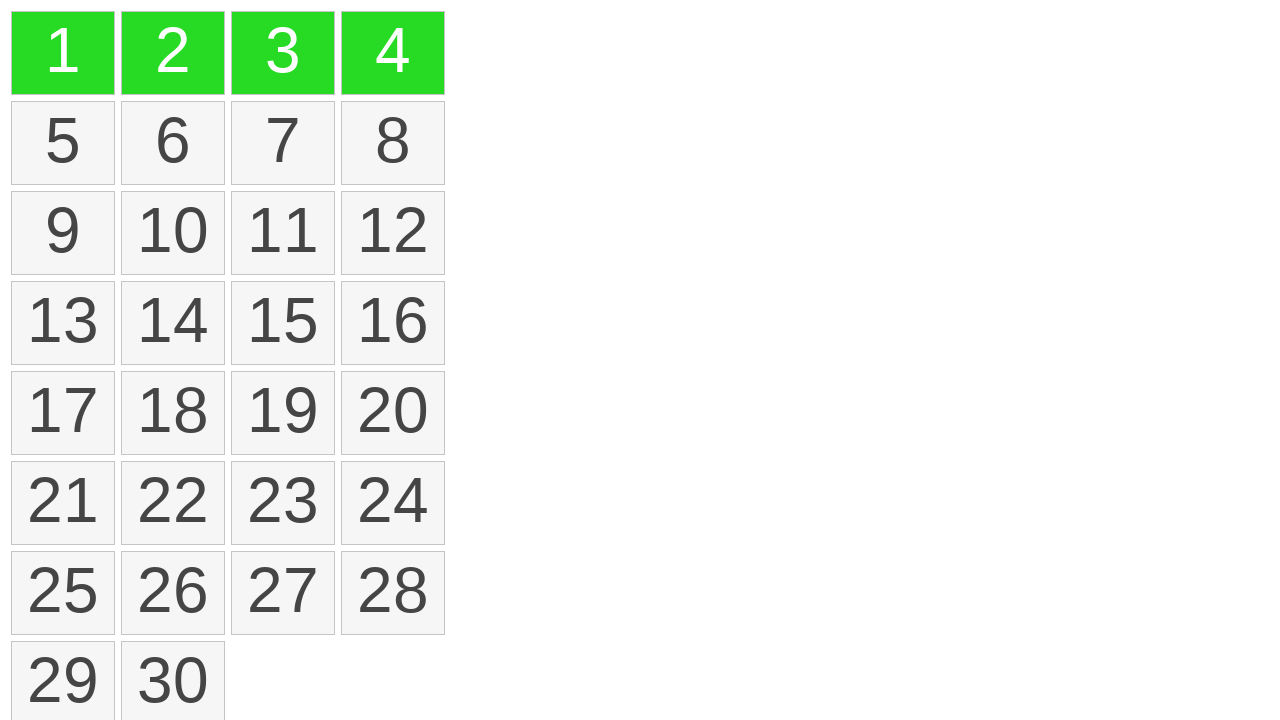

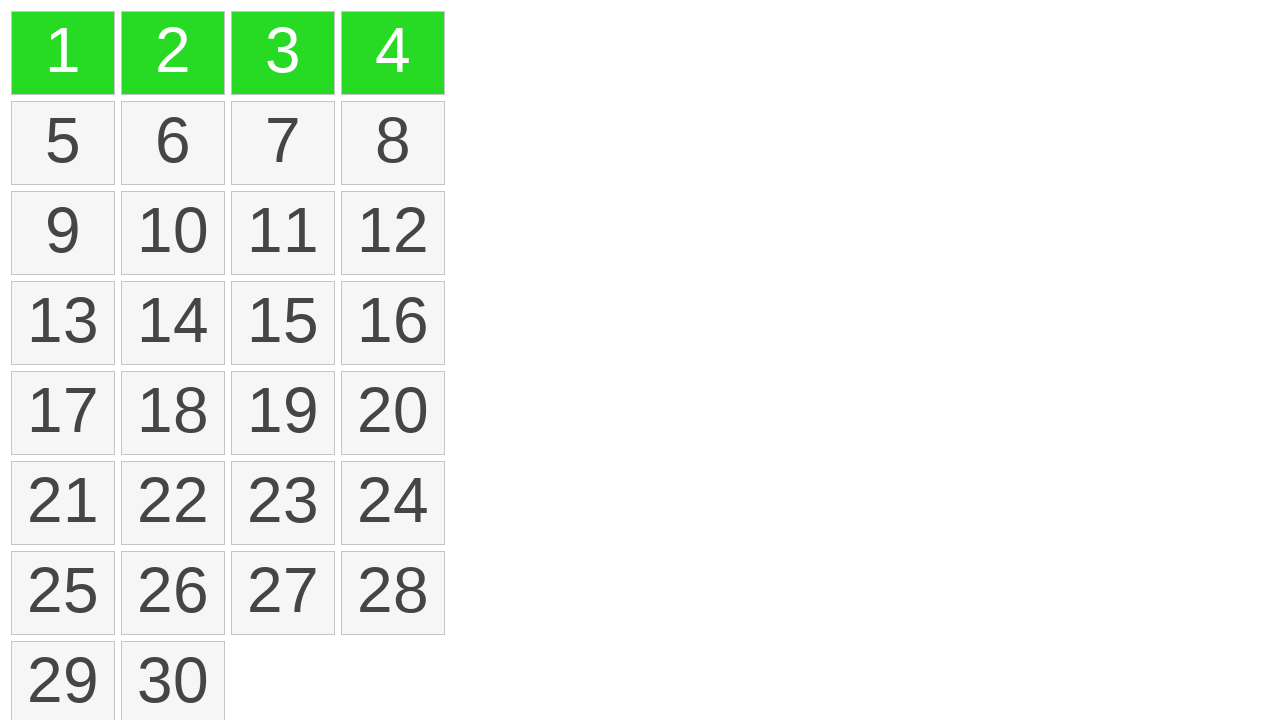